Tests CSS pseudo-element extraction by using JavaScript to get a star rating value from a ::after pseudo-element, entering it into a text field, clicking a check button, and verifying the success message.

Starting URL: https://play1.automationcamp.ir/advanced.html

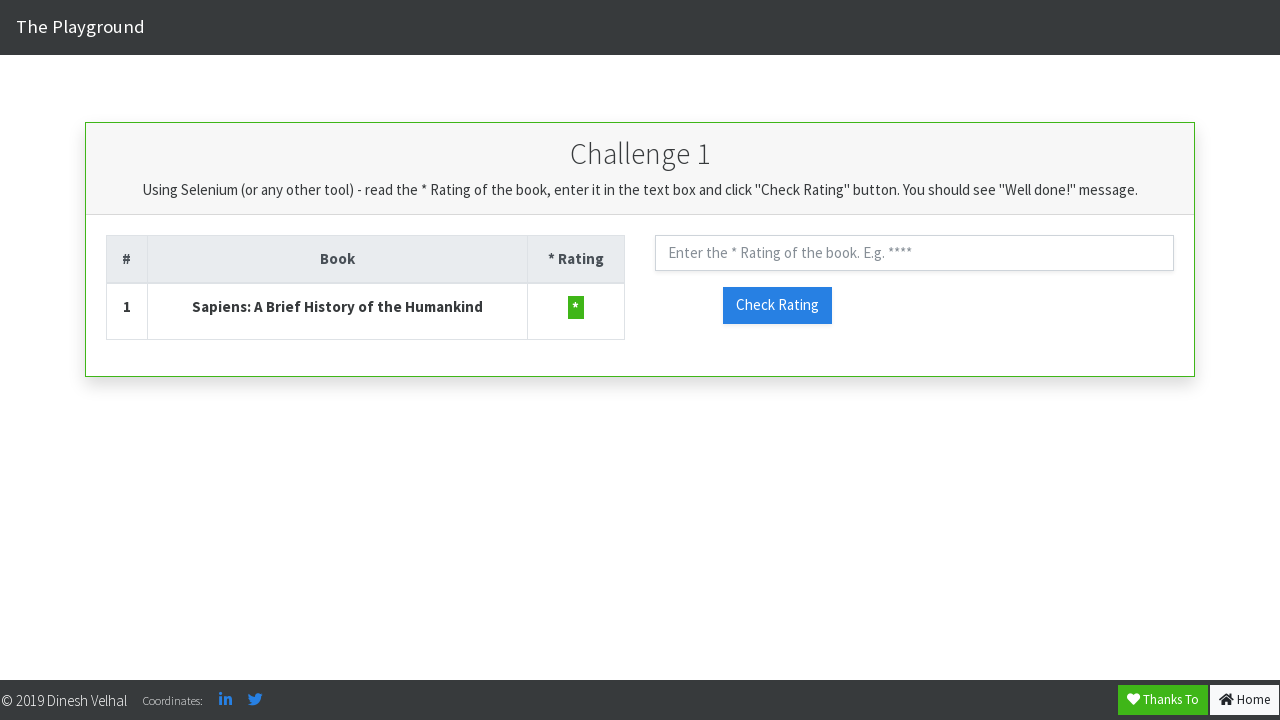

Extracted star rating value from ::after pseudo-element using JavaScript
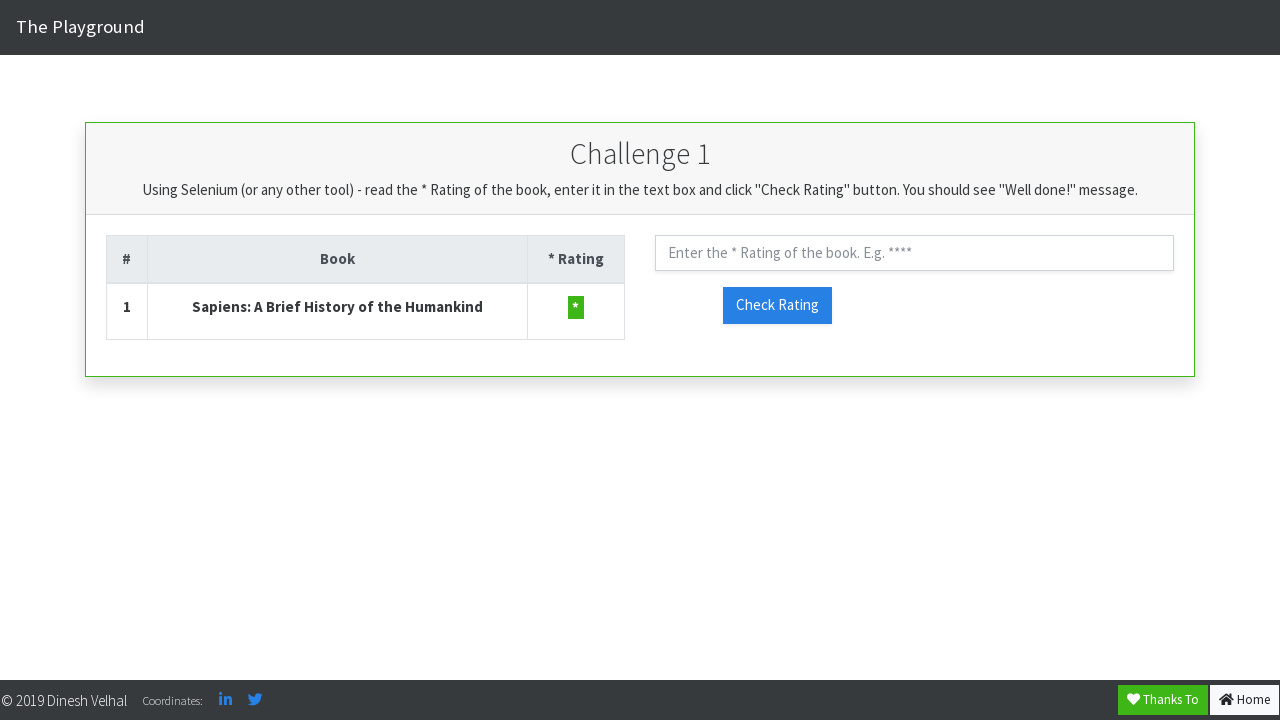

Cleaned star rating value: '*'
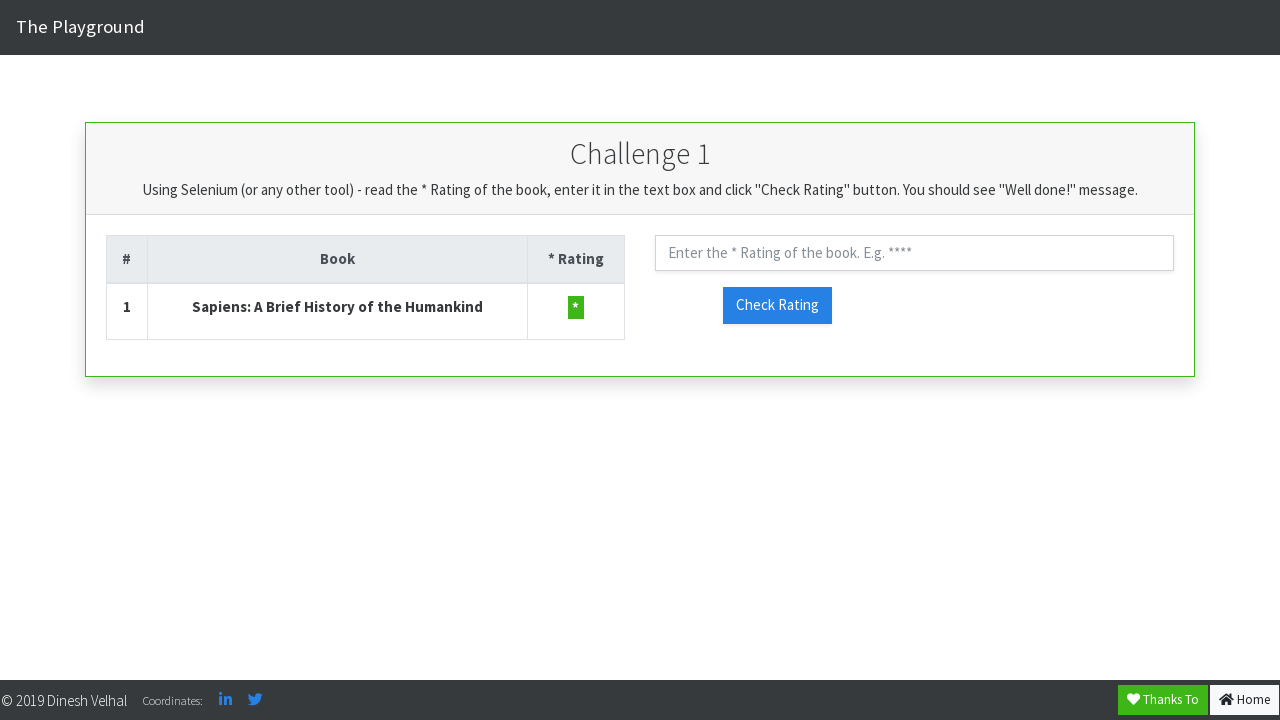

Filled #txt_rating field with star rating value '*' on #txt_rating
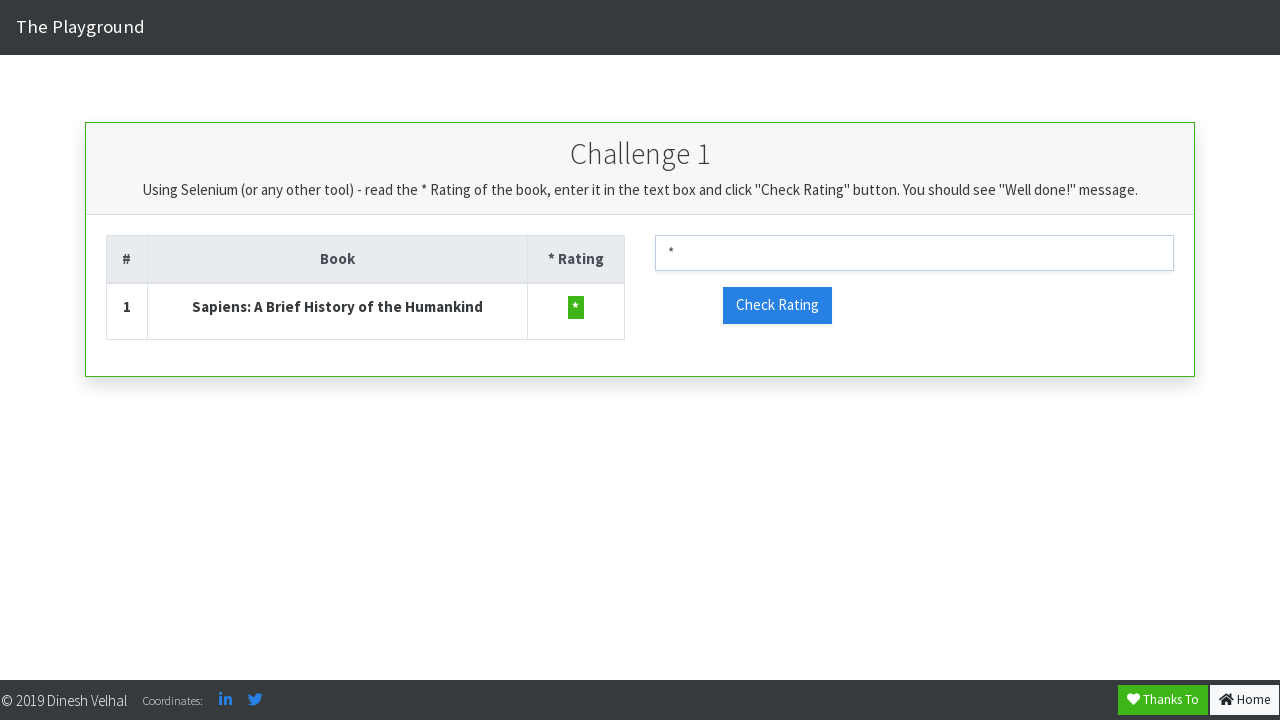

Clicked #check_rating button to validate the rating at (777, 305) on #check_rating
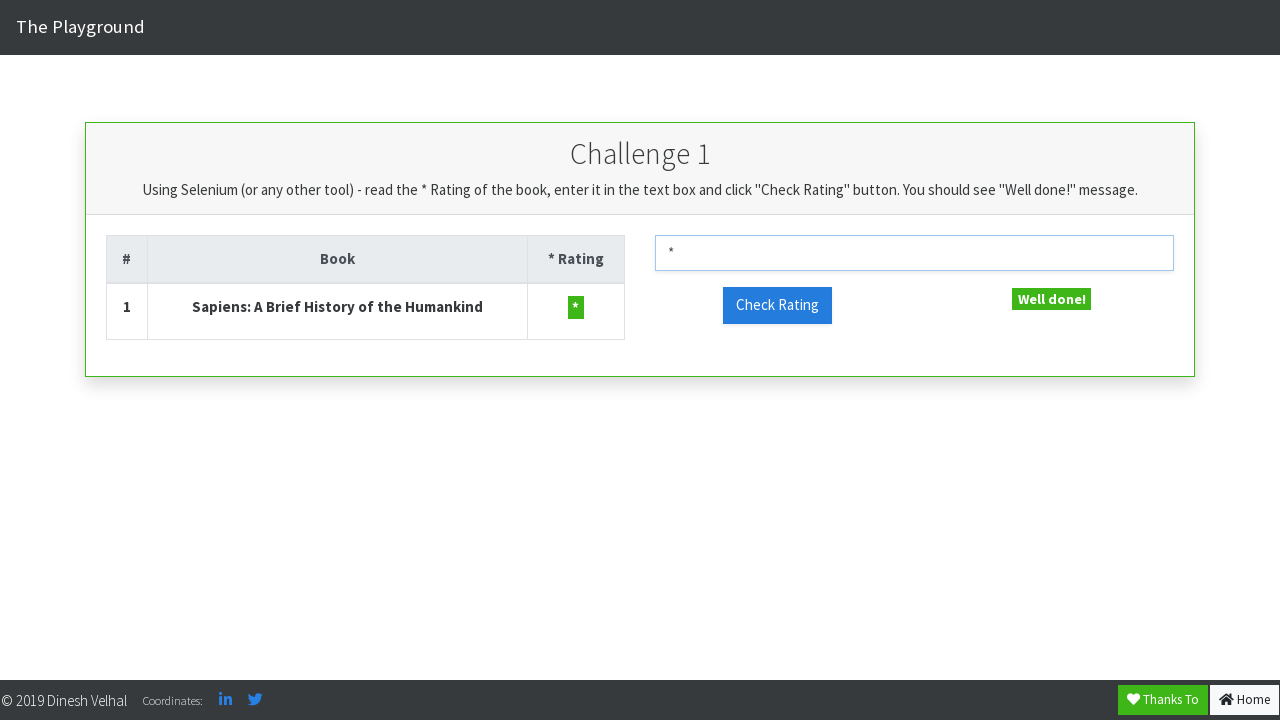

Success message #validate_rating appeared
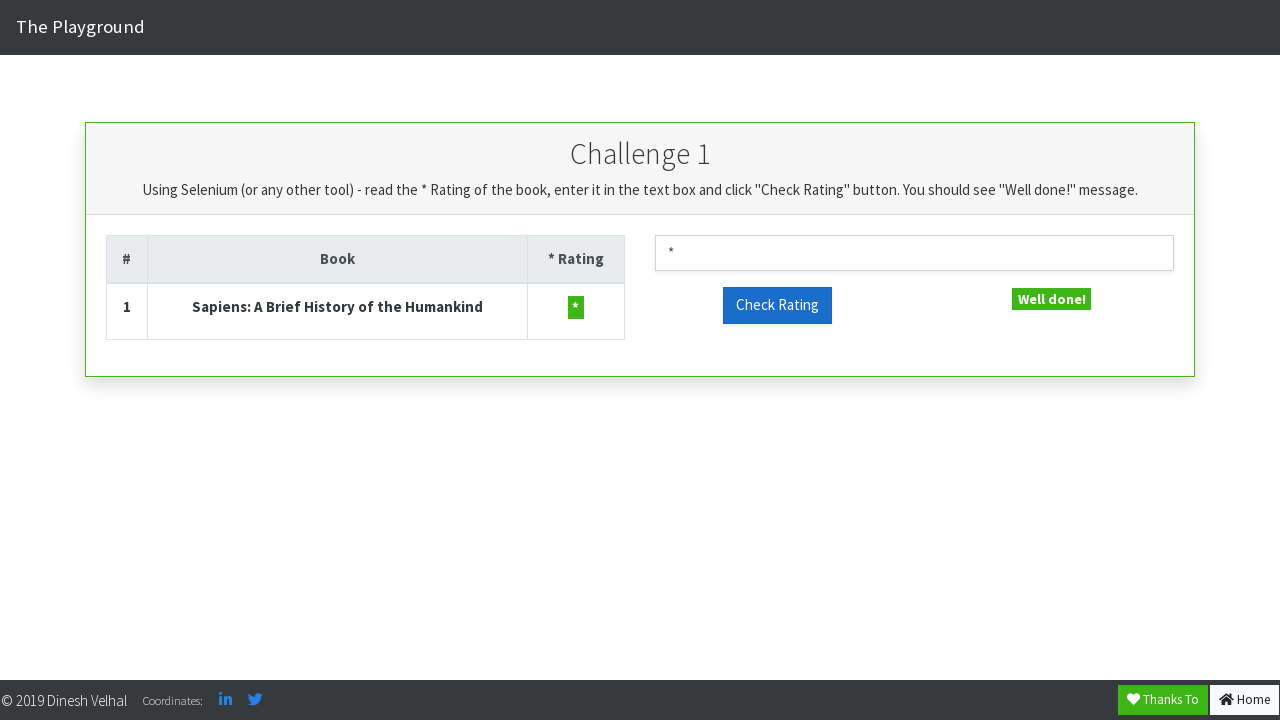

Retrieved success message text: 'Well done!'
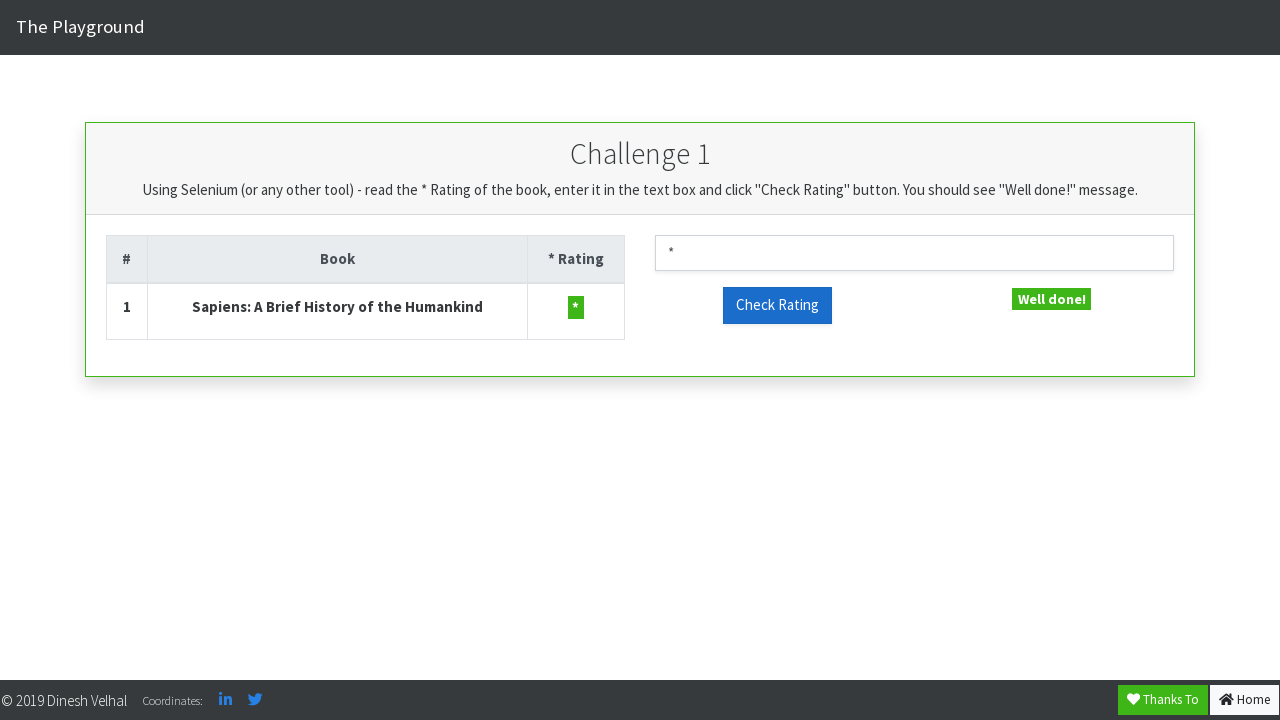

Verified success message equals 'Well done!' - test passed
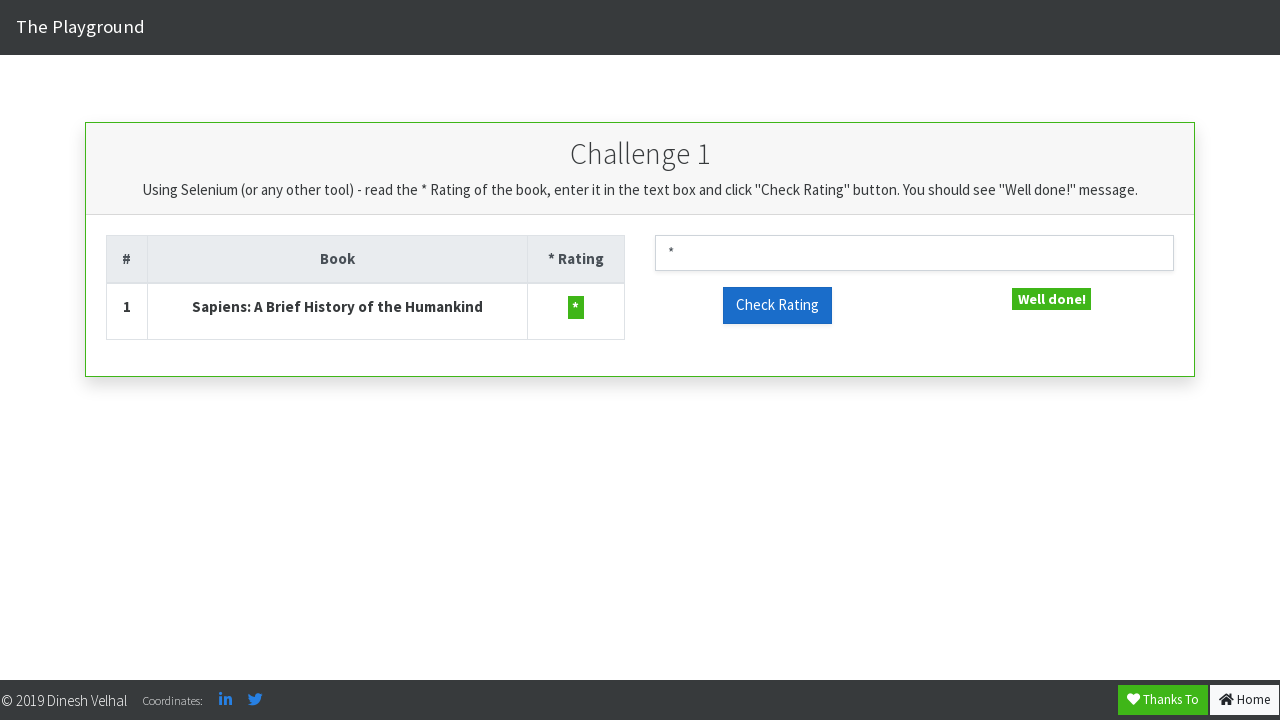

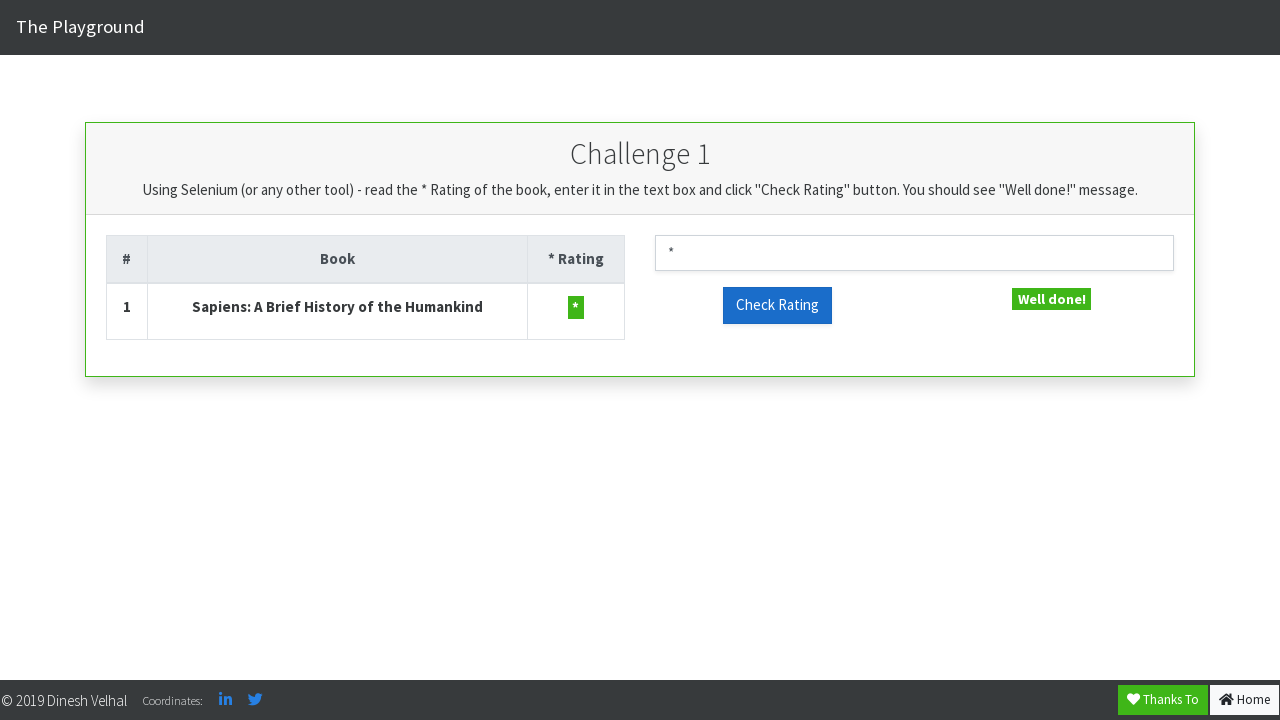